Tests JavaScript alert handling by clicking buttons that trigger different alert types (simple alert, confirm dialog, and prompt dialog) and interacting with each by accepting, dismissing, or entering text.

Starting URL: https://the-internet.herokuapp.com/javascript_alerts

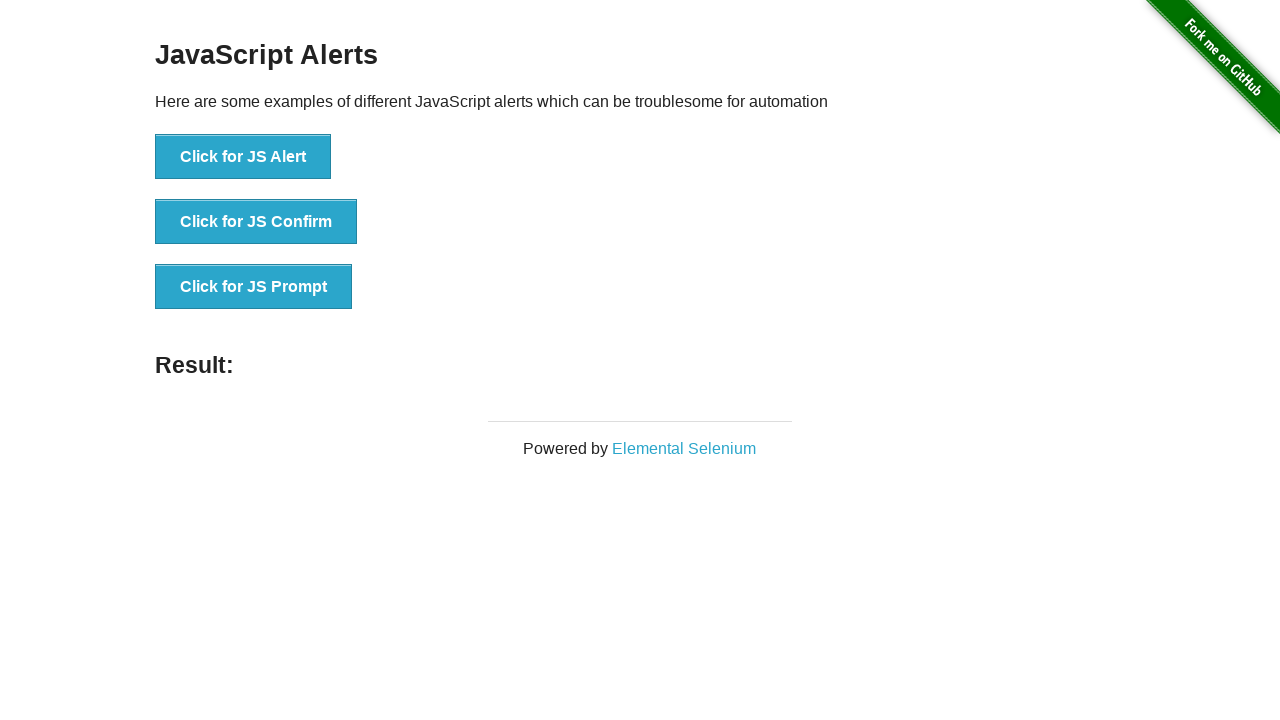

Located all alert trigger buttons
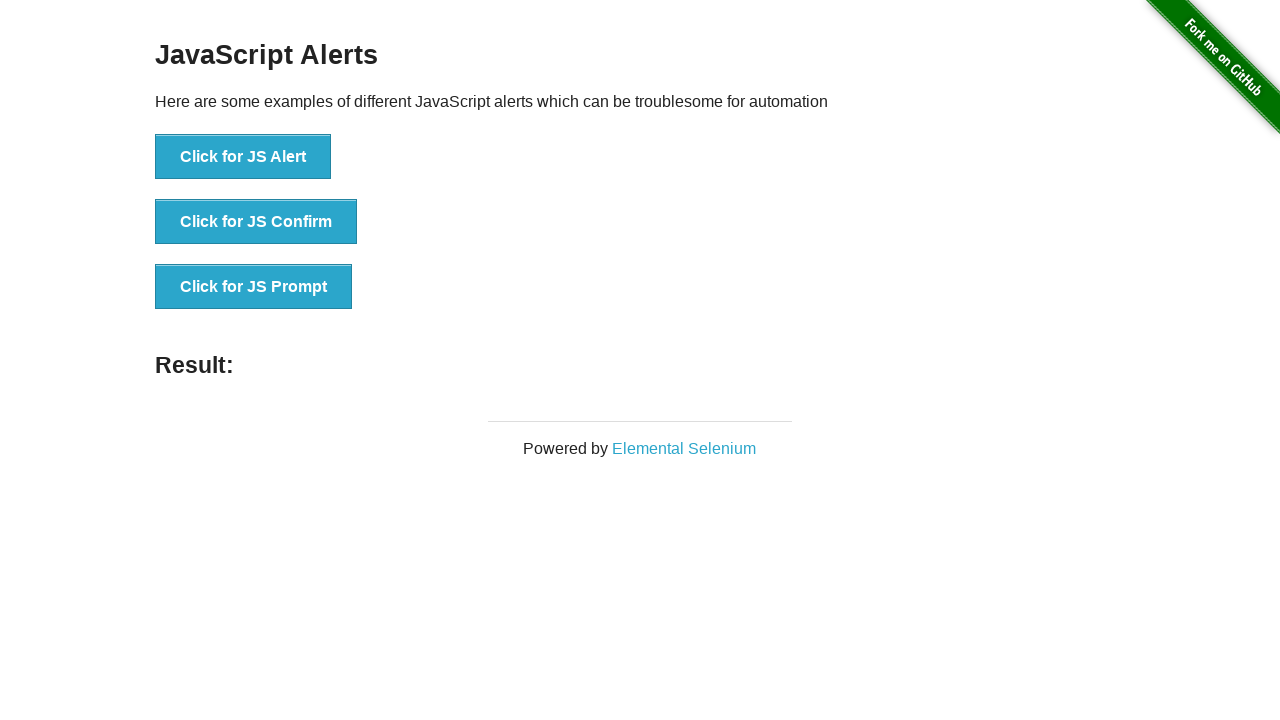

Clicked first button to trigger simple alert at (243, 157) on ul li button >> nth=0
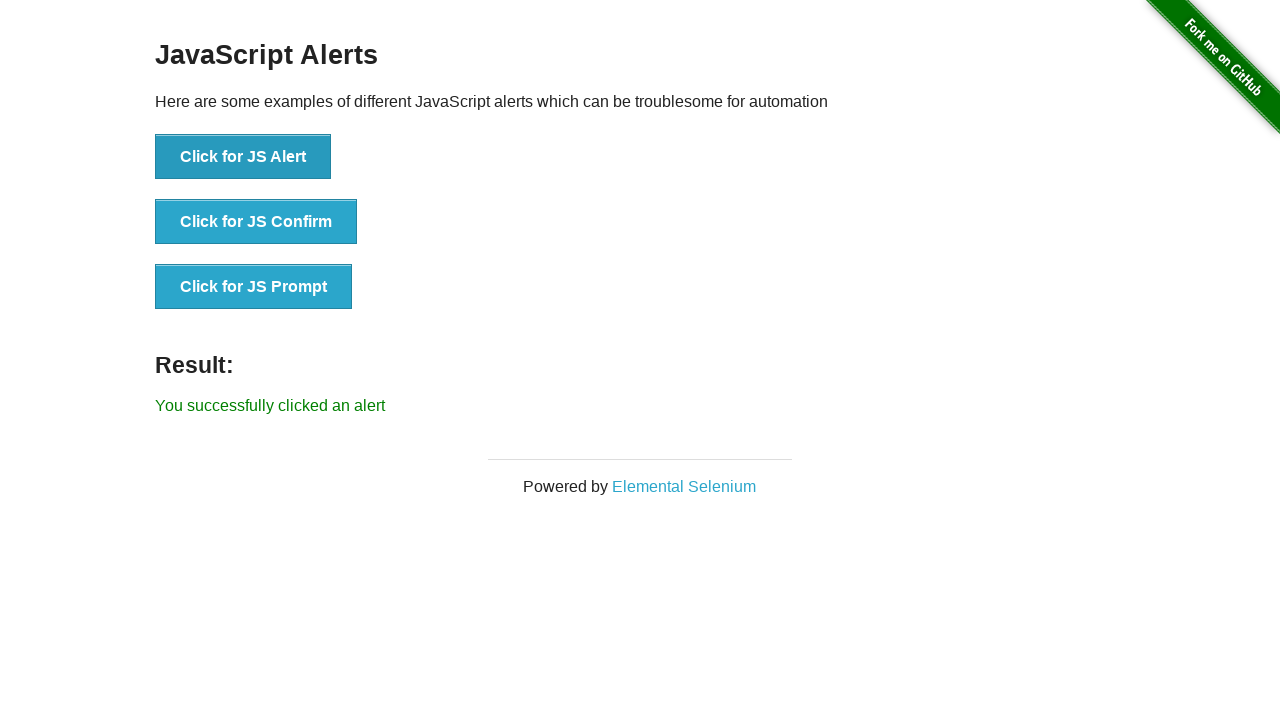

Set up dialog handler to accept alert
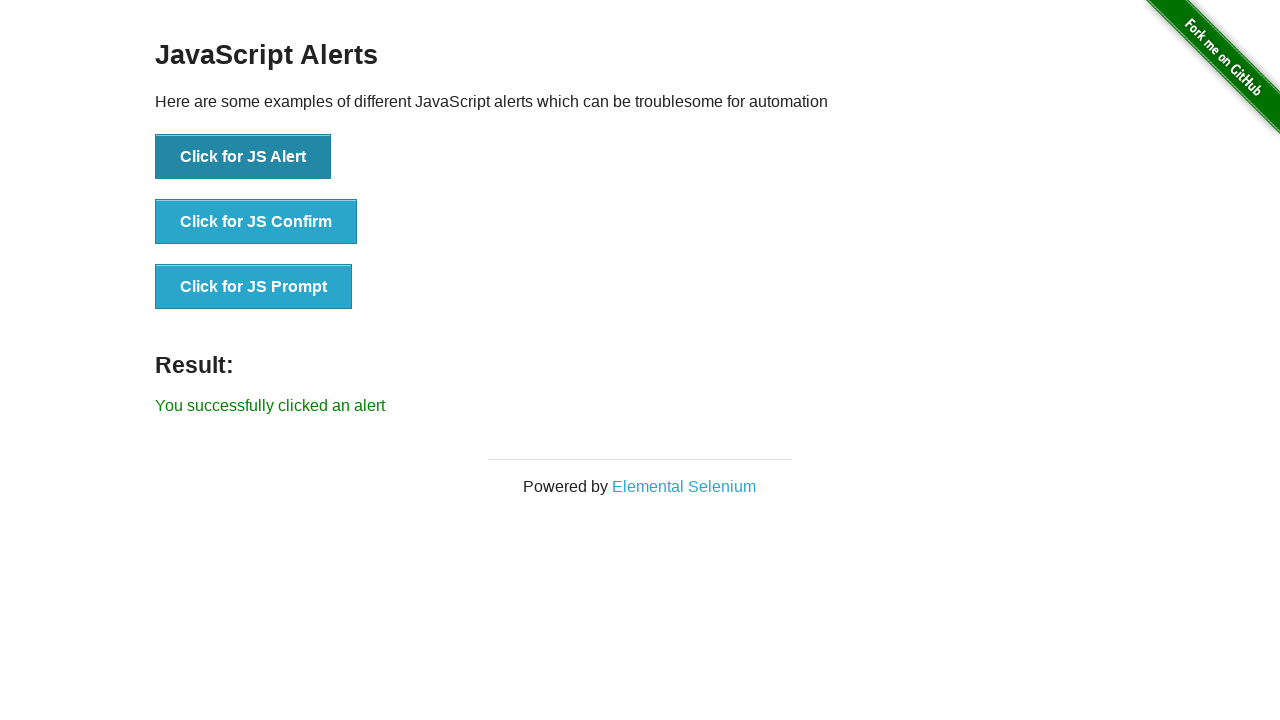

Waited for alert processing and accepted simple alert
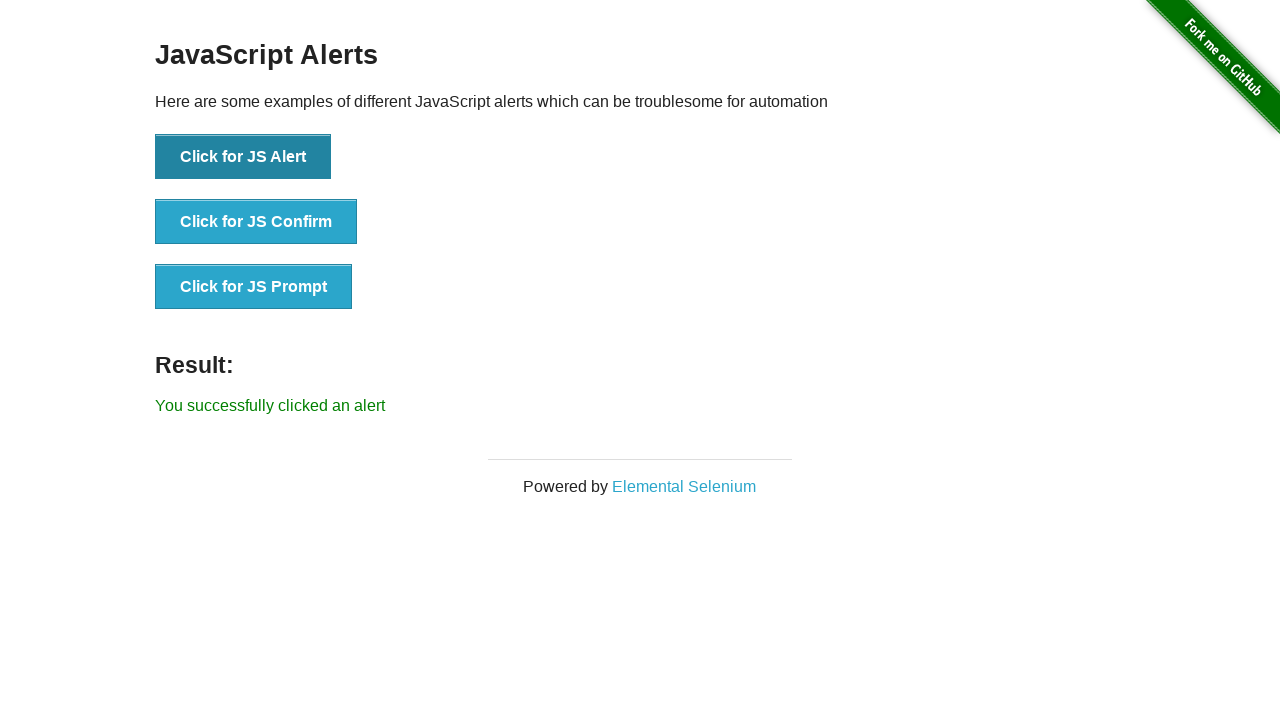

Set up dialog handler to dismiss confirm dialog
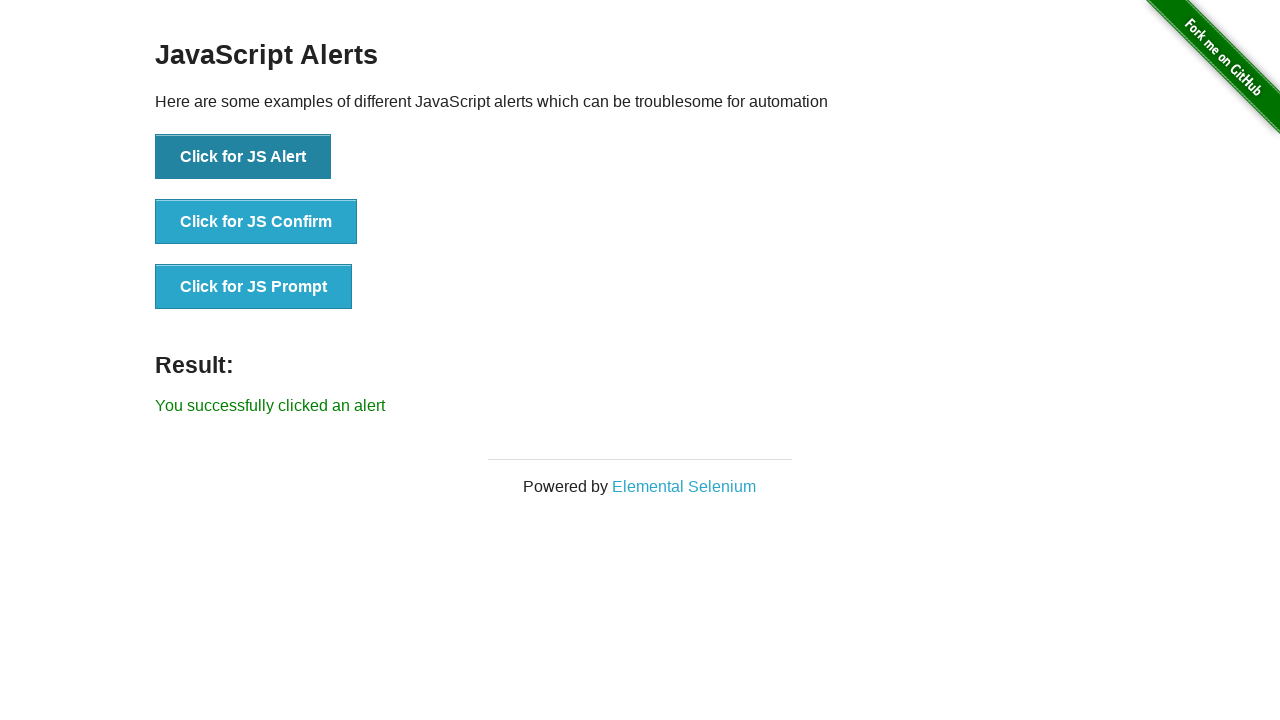

Clicked second button to trigger confirm dialog at (256, 222) on ul li button >> nth=1
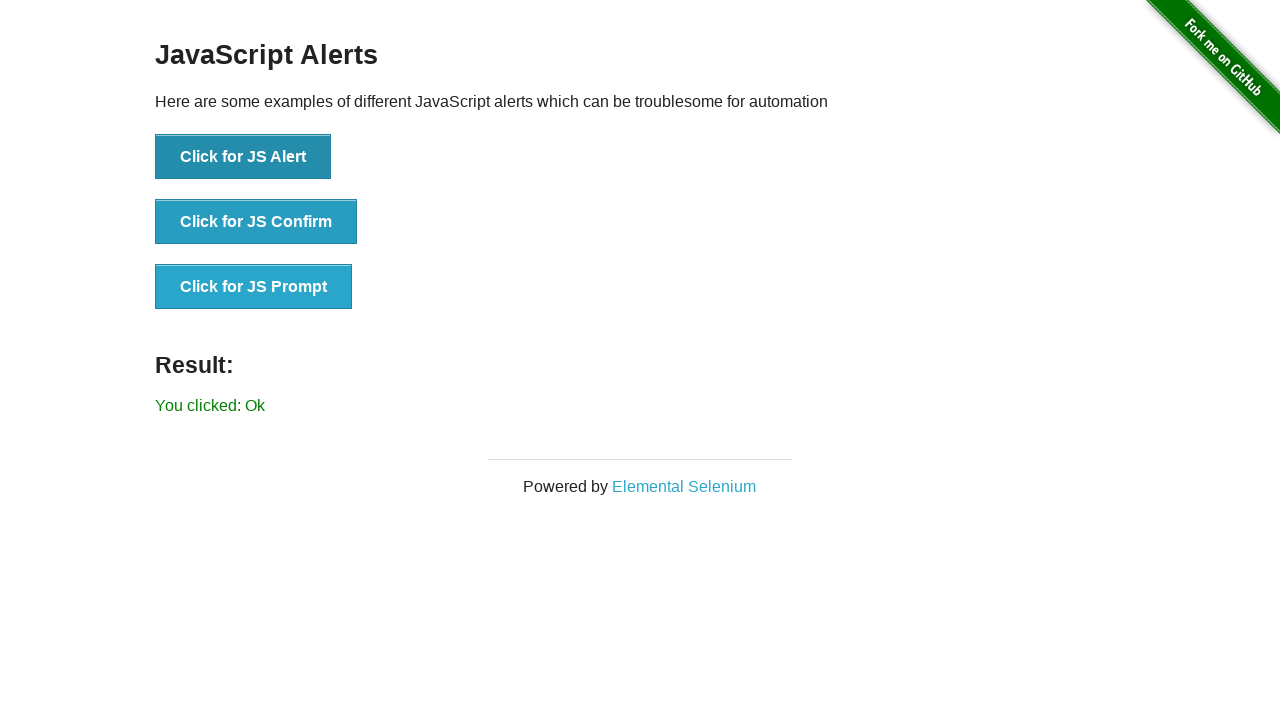

Waited for alert processing and dismissed confirm dialog
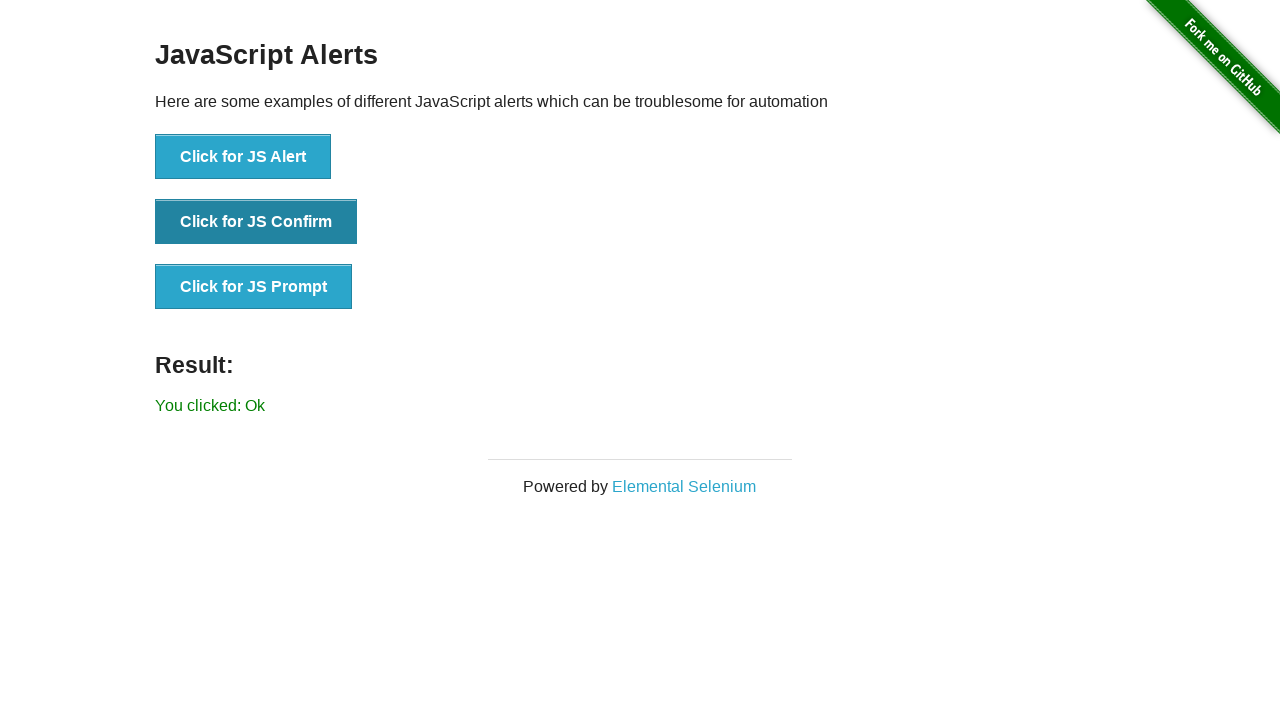

Set up dialog handler to accept prompt with text 'Hello!'
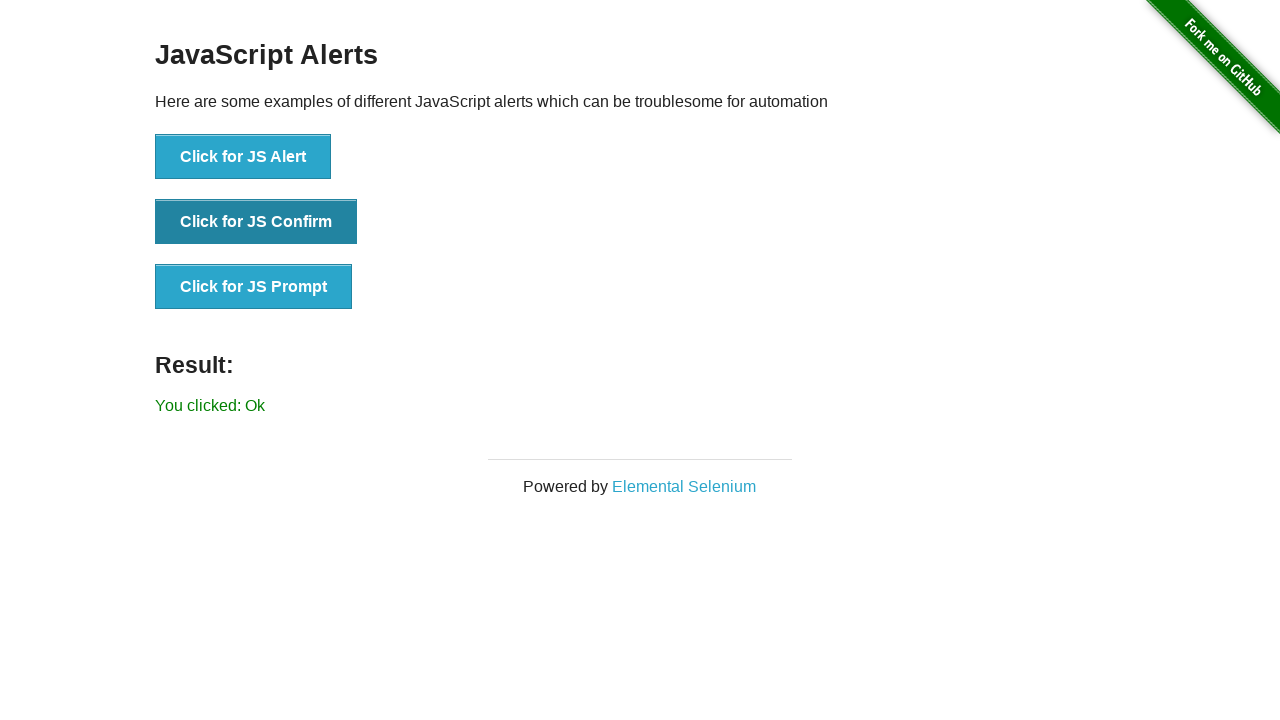

Clicked third button to trigger prompt dialog at (254, 287) on ul li button >> nth=2
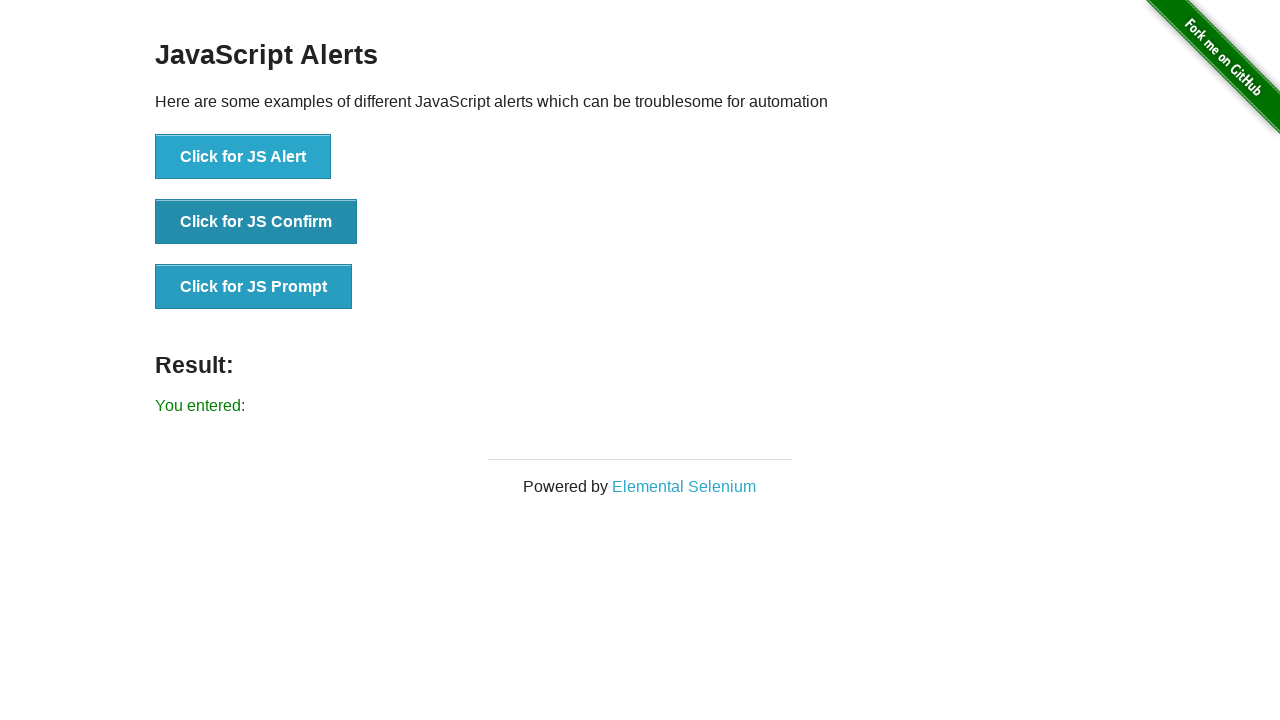

Waited for alert processing and accepted prompt with entered text
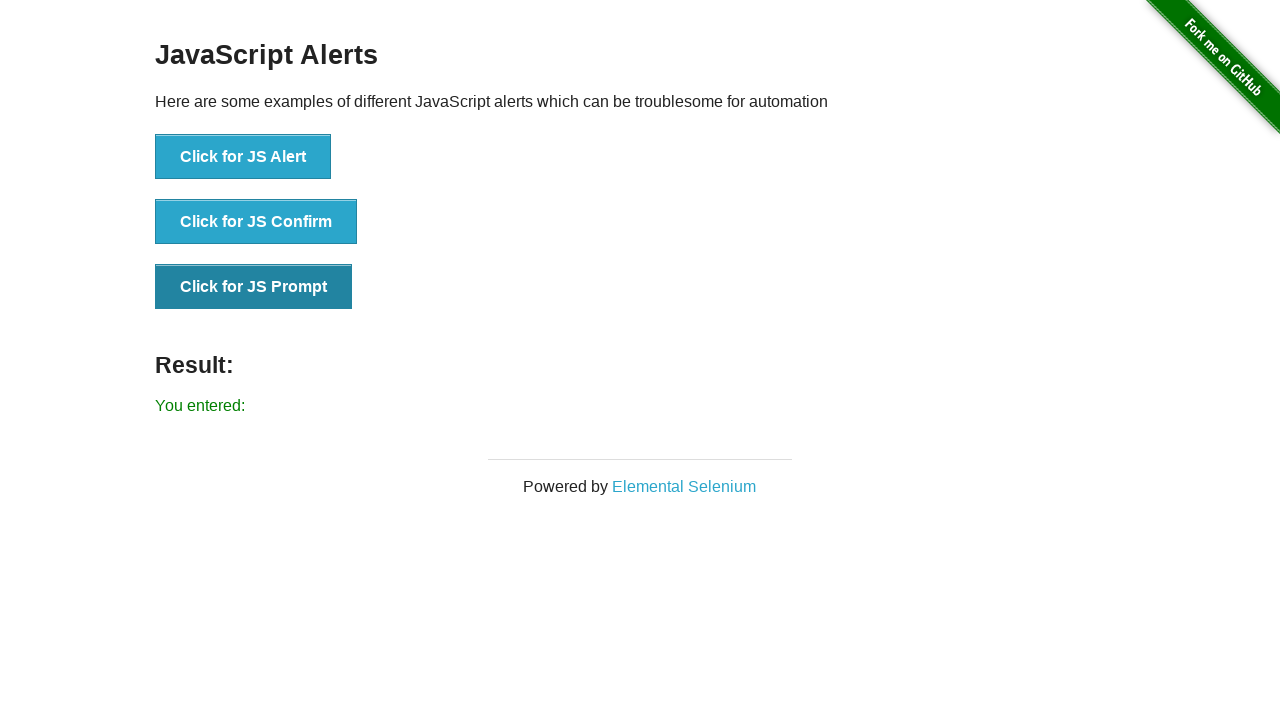

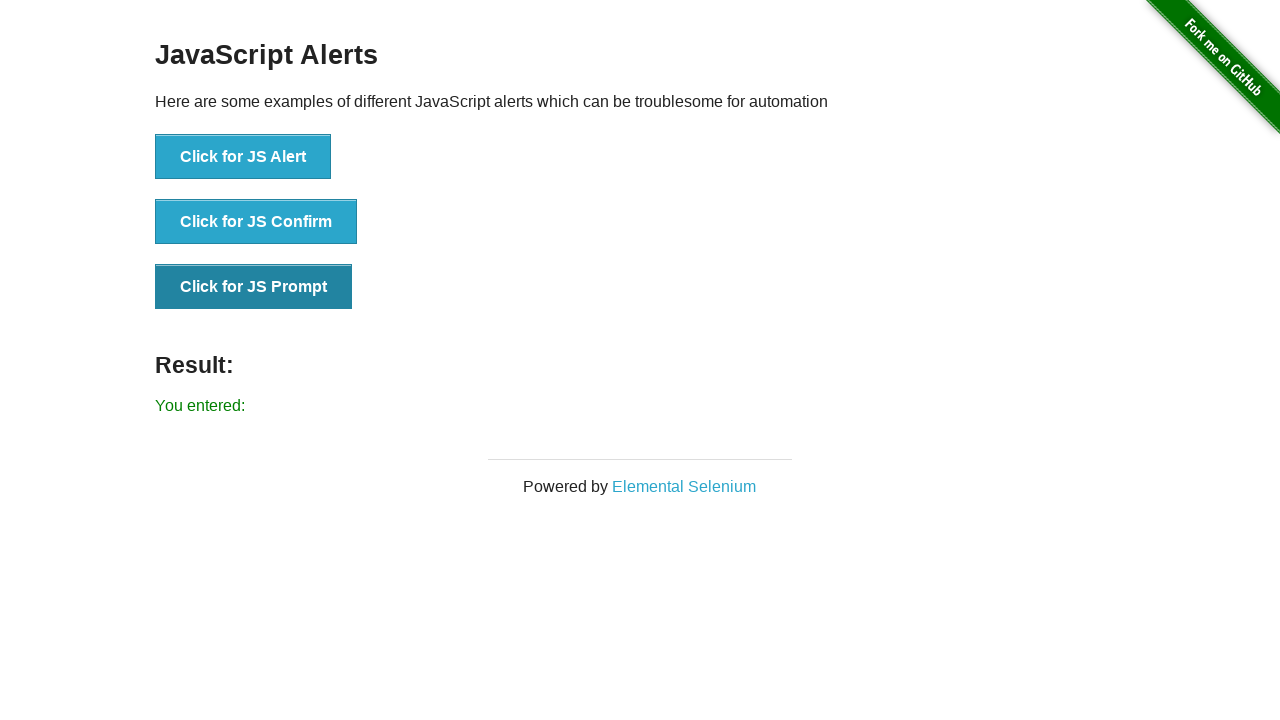